Tests browser back button navigation through filter views.

Starting URL: https://demo.playwright.dev/todomvc

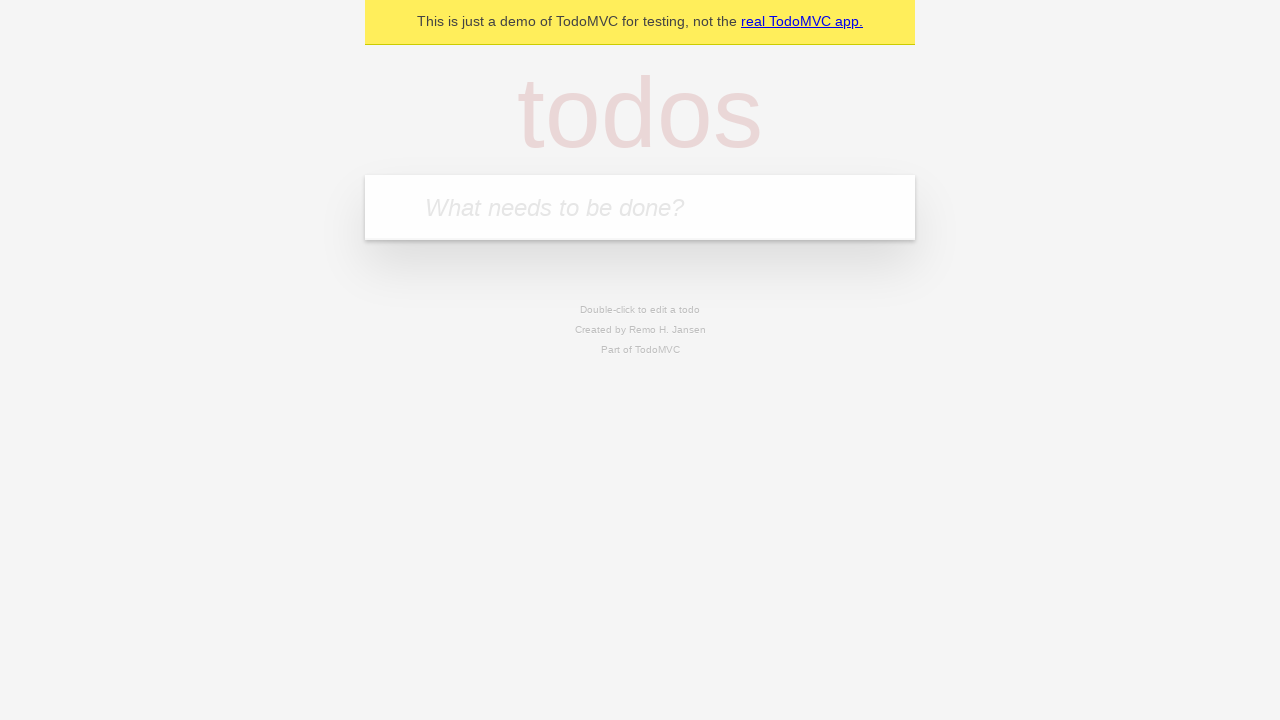

Filled todo input with 'buy some cheese' on internal:attr=[placeholder="What needs to be done?"i]
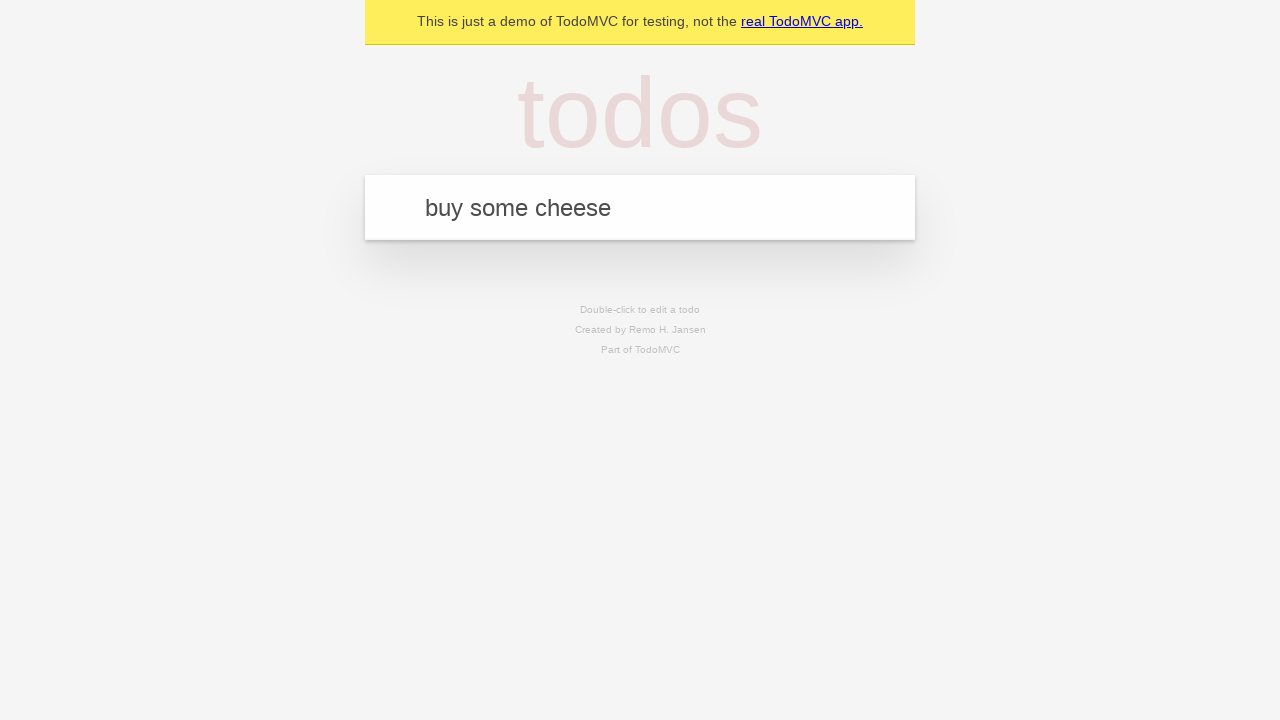

Pressed Enter to add first todo on internal:attr=[placeholder="What needs to be done?"i]
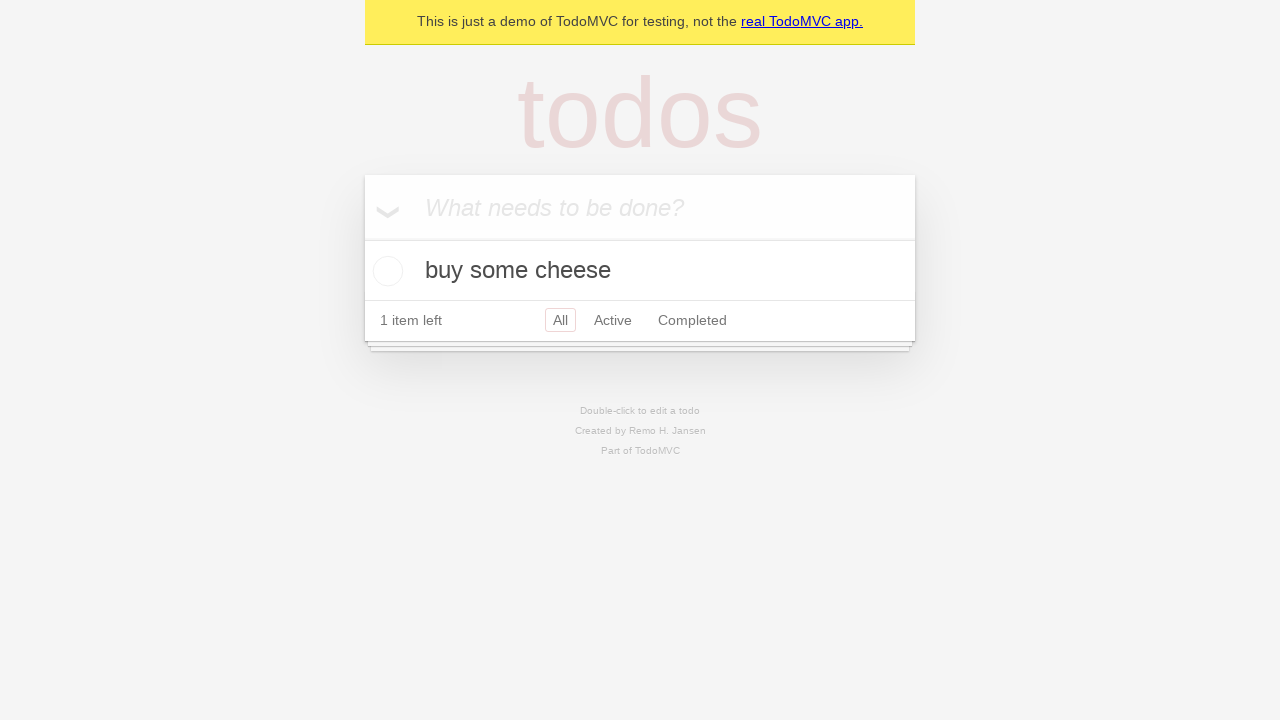

Filled todo input with 'feed the cat' on internal:attr=[placeholder="What needs to be done?"i]
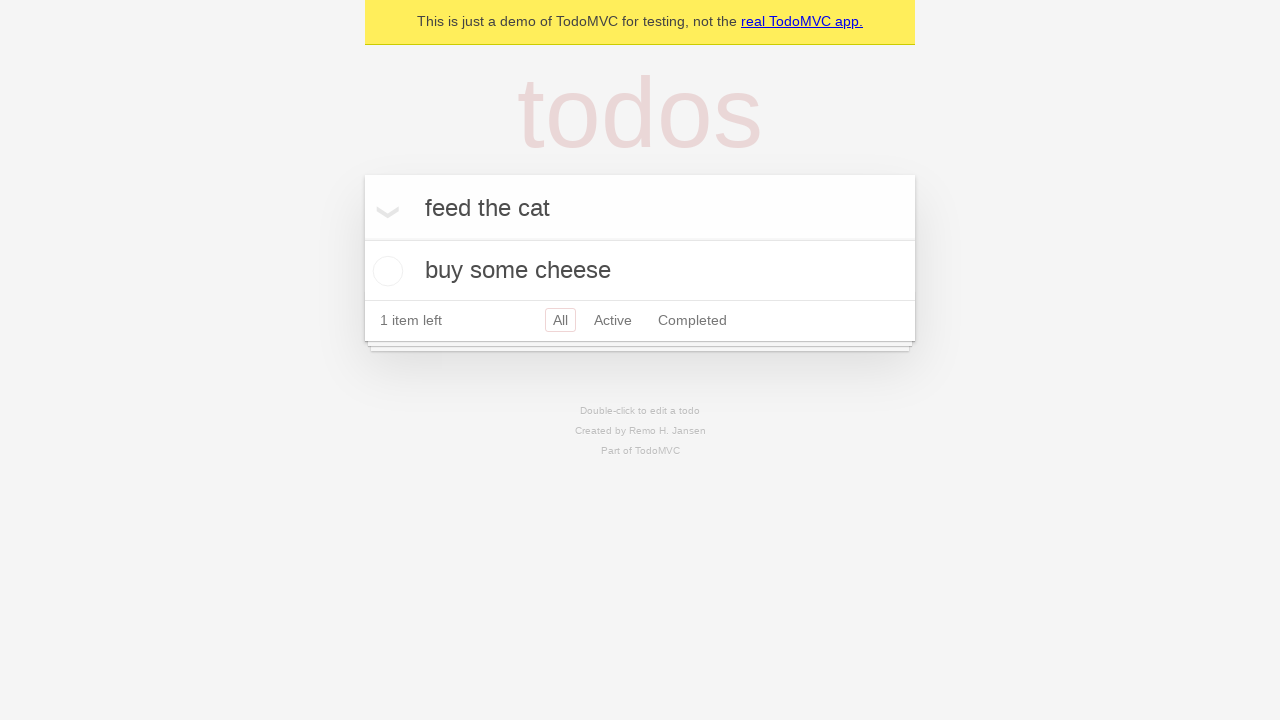

Pressed Enter to add second todo on internal:attr=[placeholder="What needs to be done?"i]
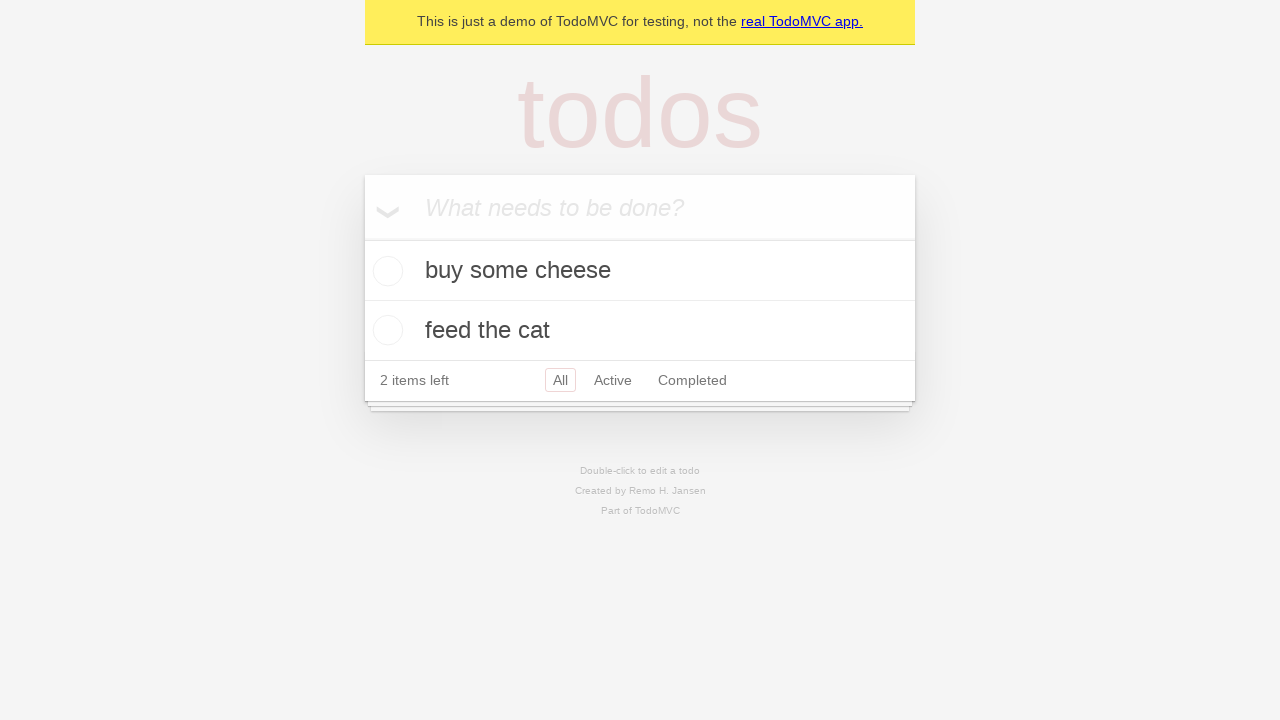

Filled todo input with 'book a doctors appointment' on internal:attr=[placeholder="What needs to be done?"i]
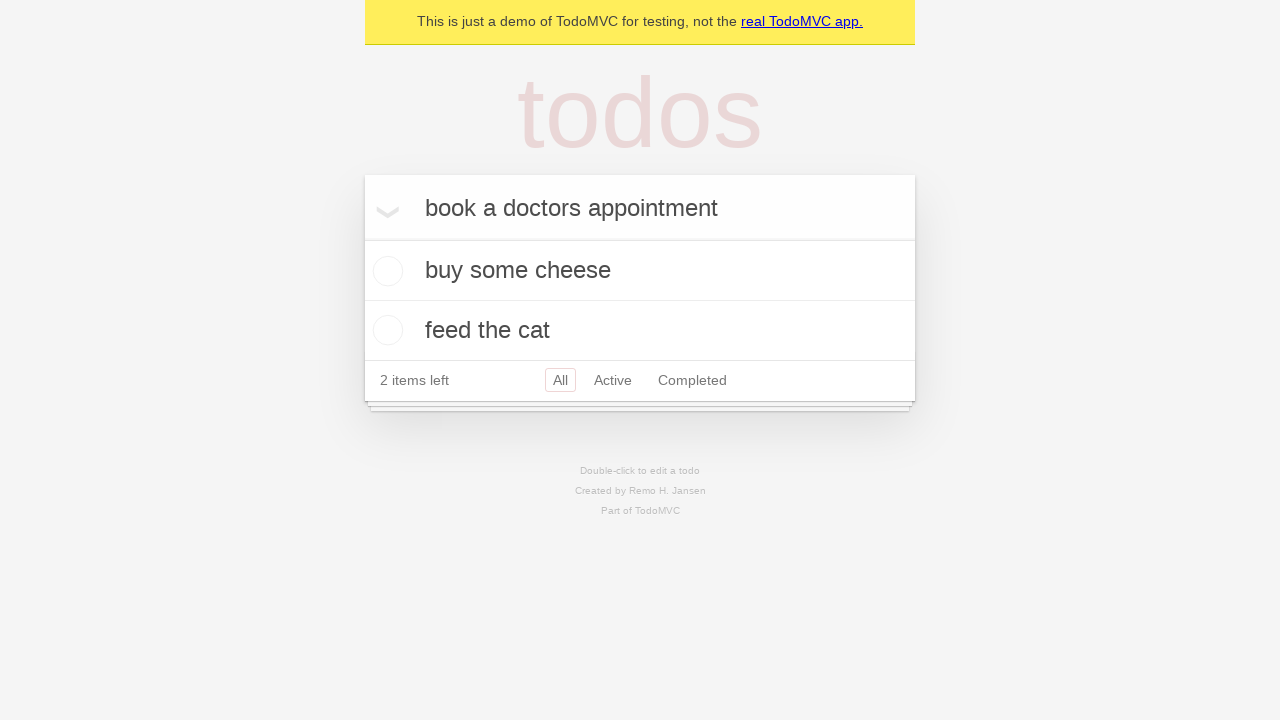

Pressed Enter to add third todo on internal:attr=[placeholder="What needs to be done?"i]
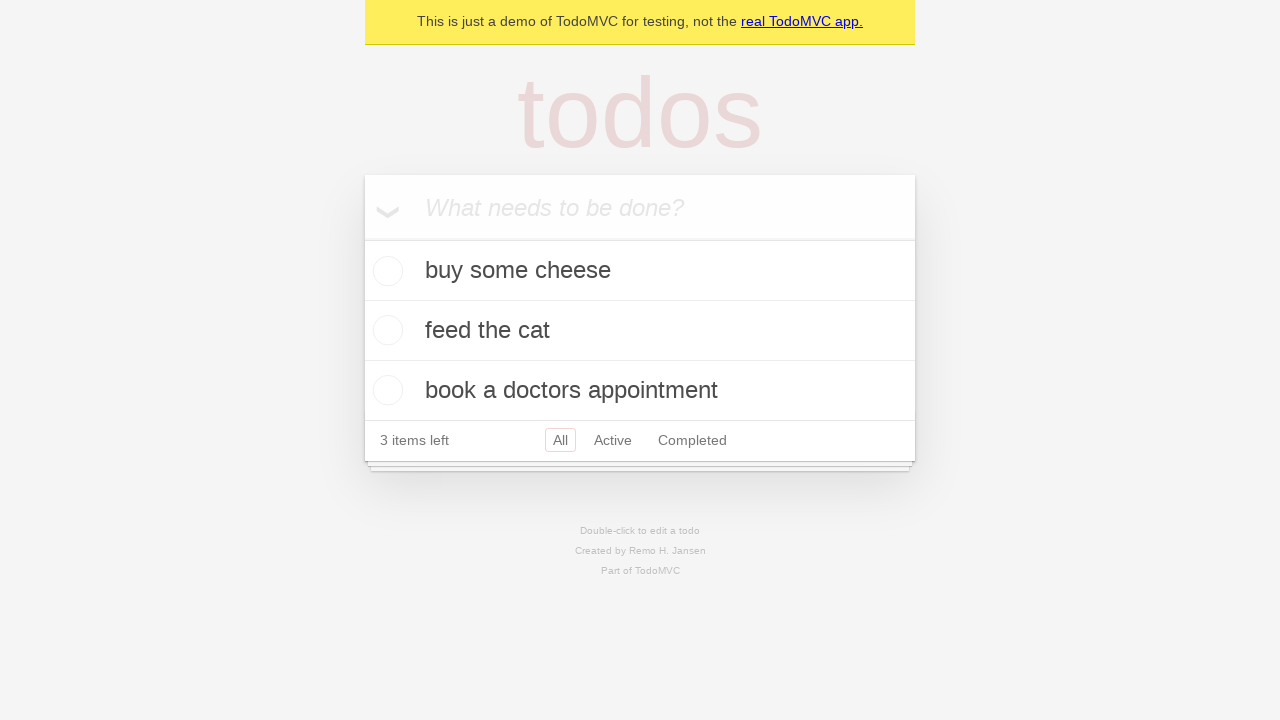

Checked the second todo to mark it as completed at (385, 330) on [data-testid='todo-item'] >> nth=1 >> internal:role=checkbox
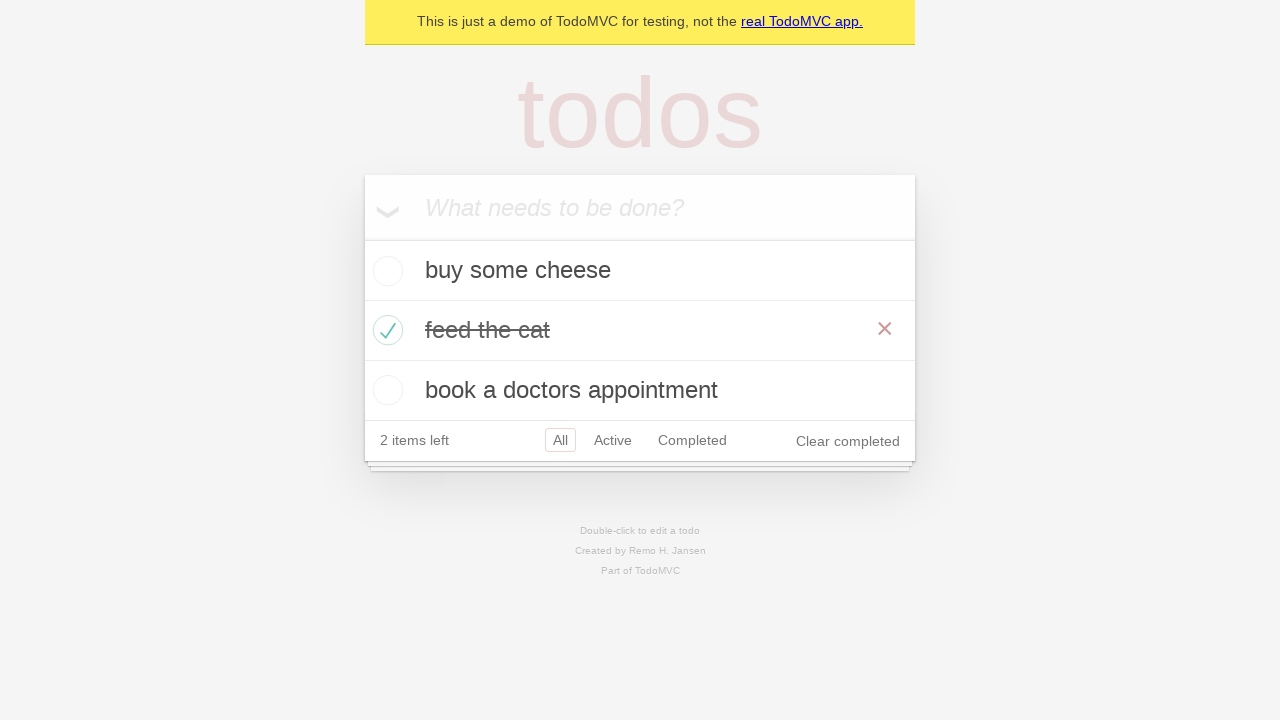

Clicked 'All' filter link at (560, 440) on internal:role=link[name="All"i]
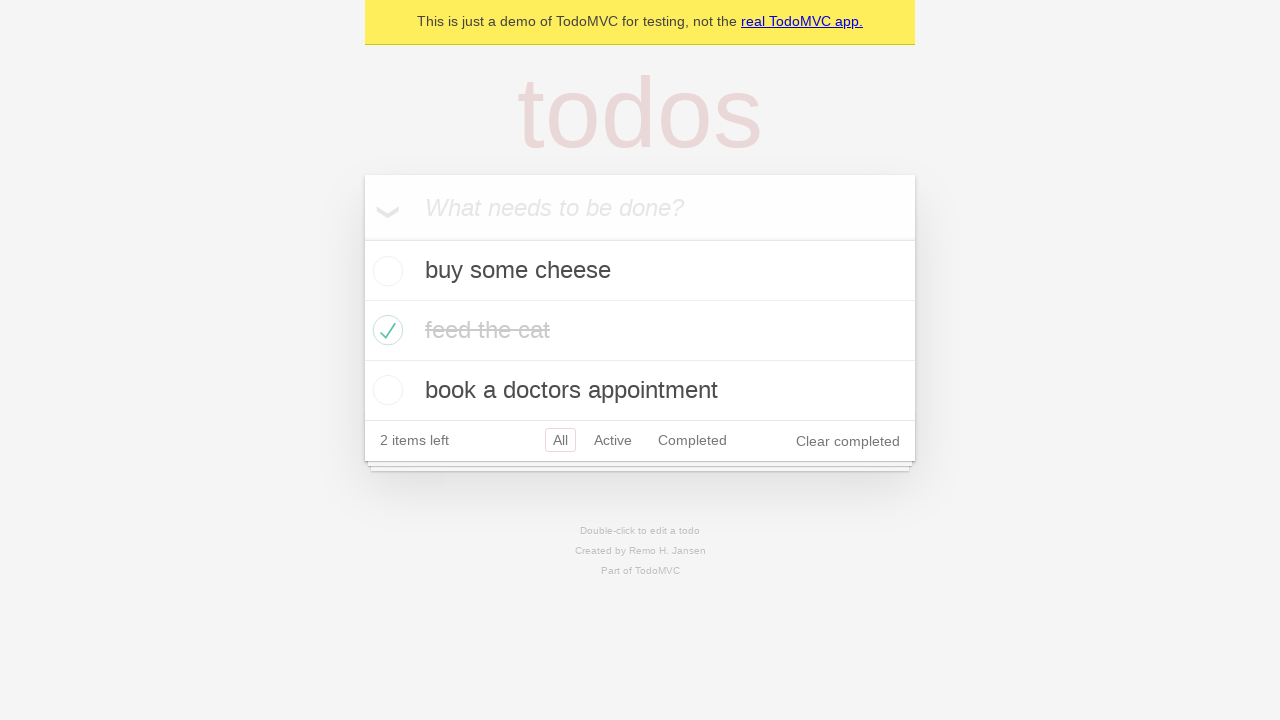

Clicked 'Active' filter link at (613, 440) on internal:role=link[name="Active"i]
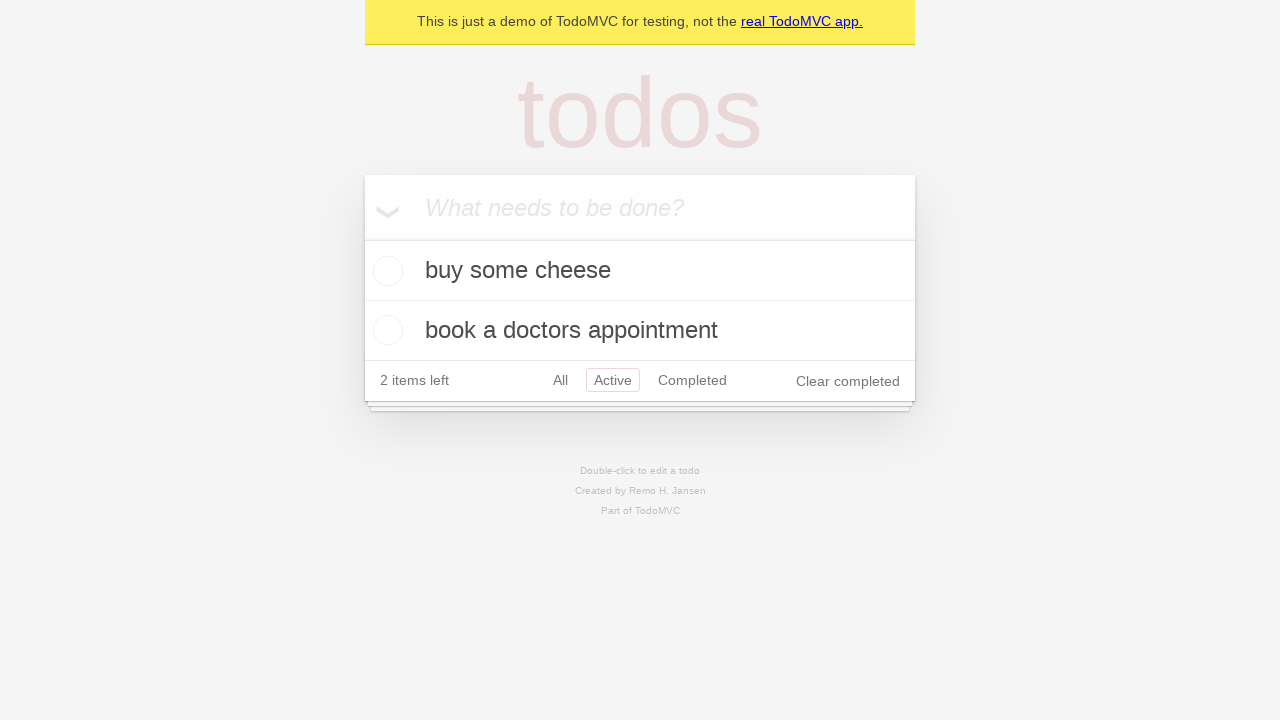

Clicked 'Completed' filter link at (692, 380) on internal:role=link[name="Completed"i]
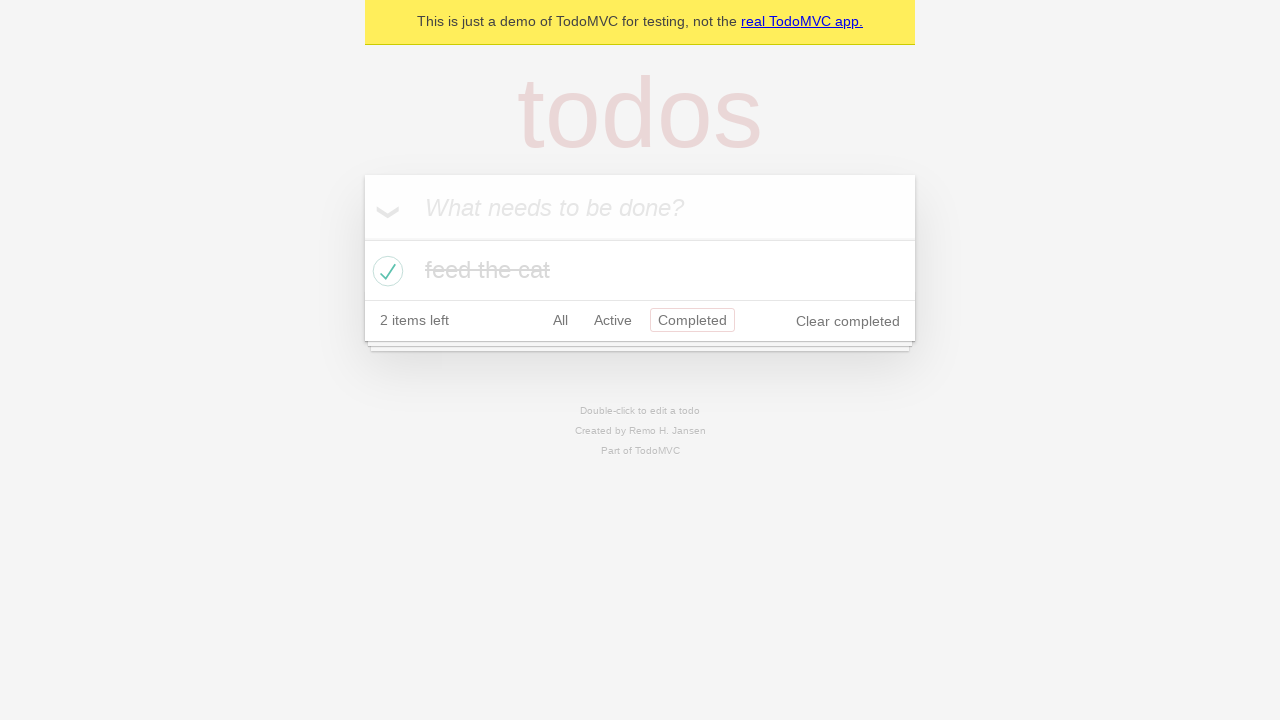

Navigated back to 'Active' filter using browser back button
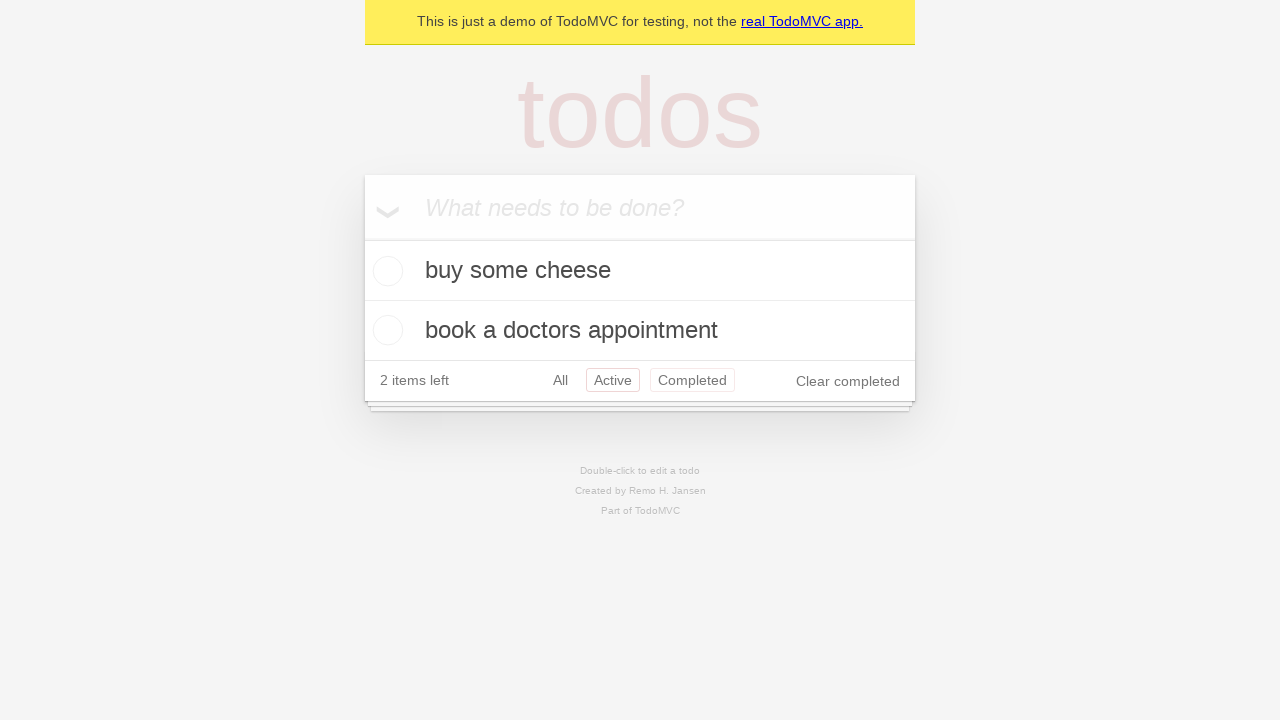

Navigated back to 'All' filter using browser back button
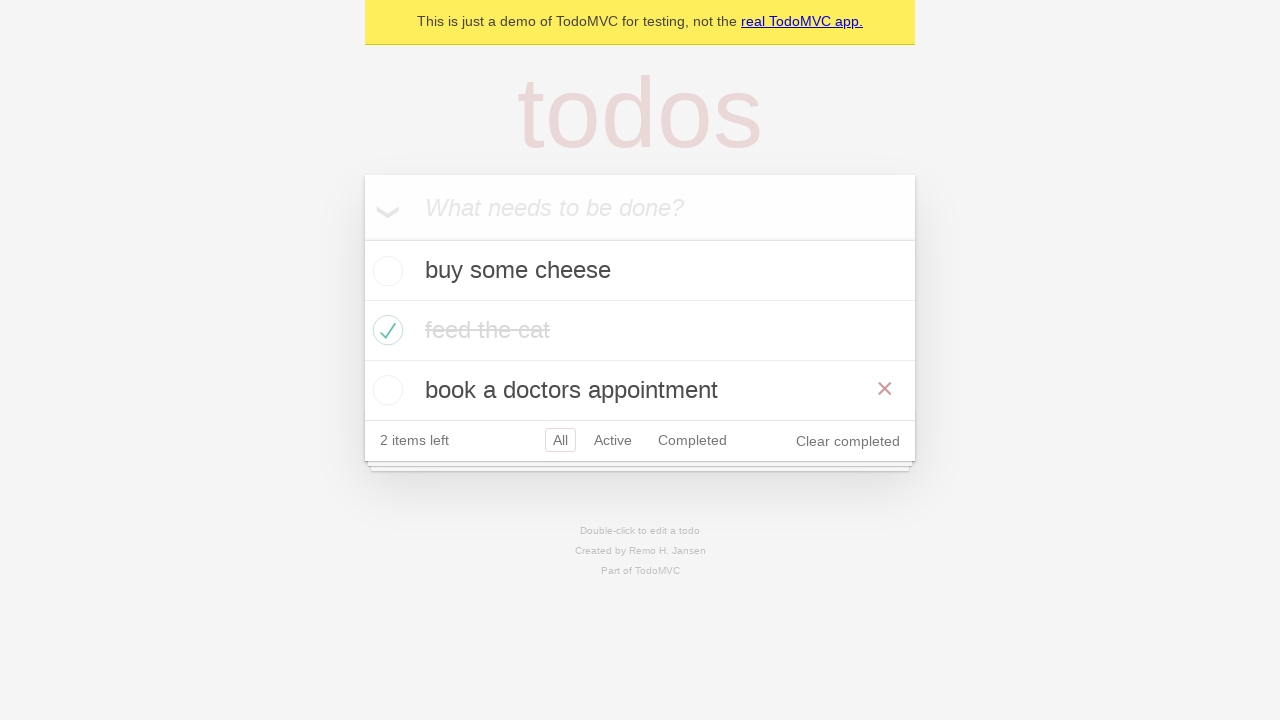

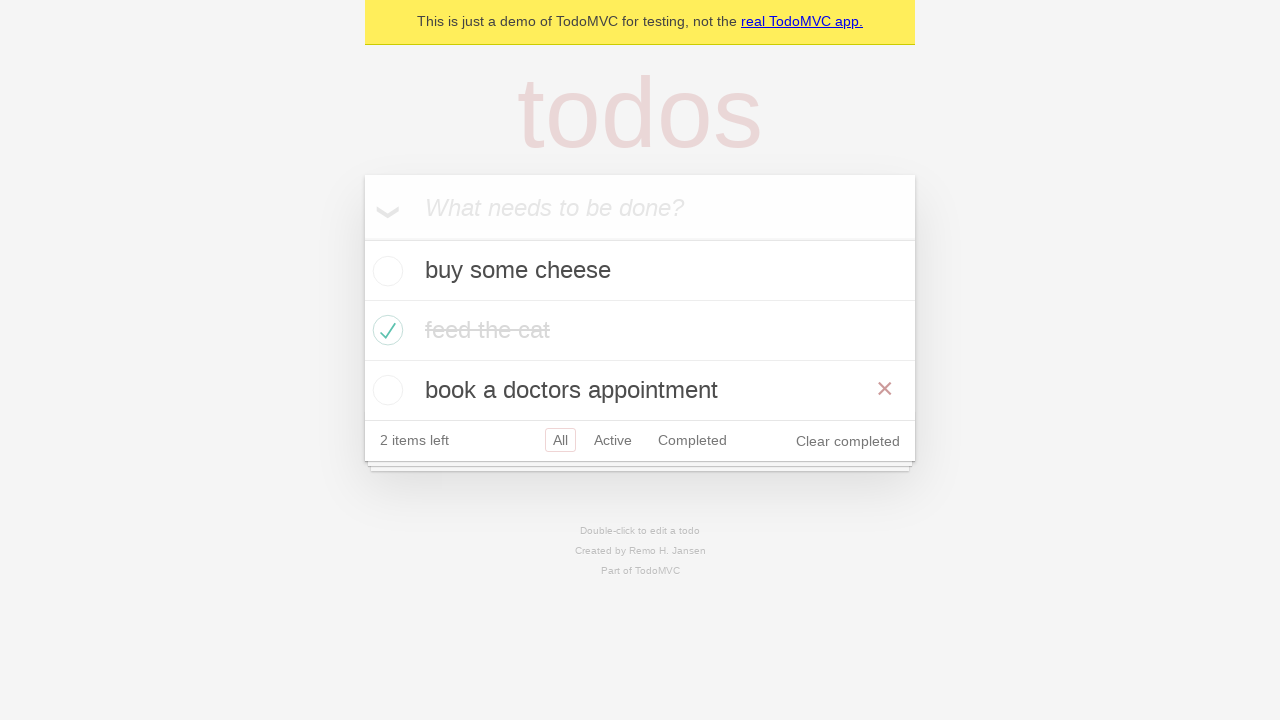